Tests clicking a sequence of dynamically appearing buttons in order

Starting URL: https://testpages.herokuapp.com/styled/dynamic-buttons-simple.html

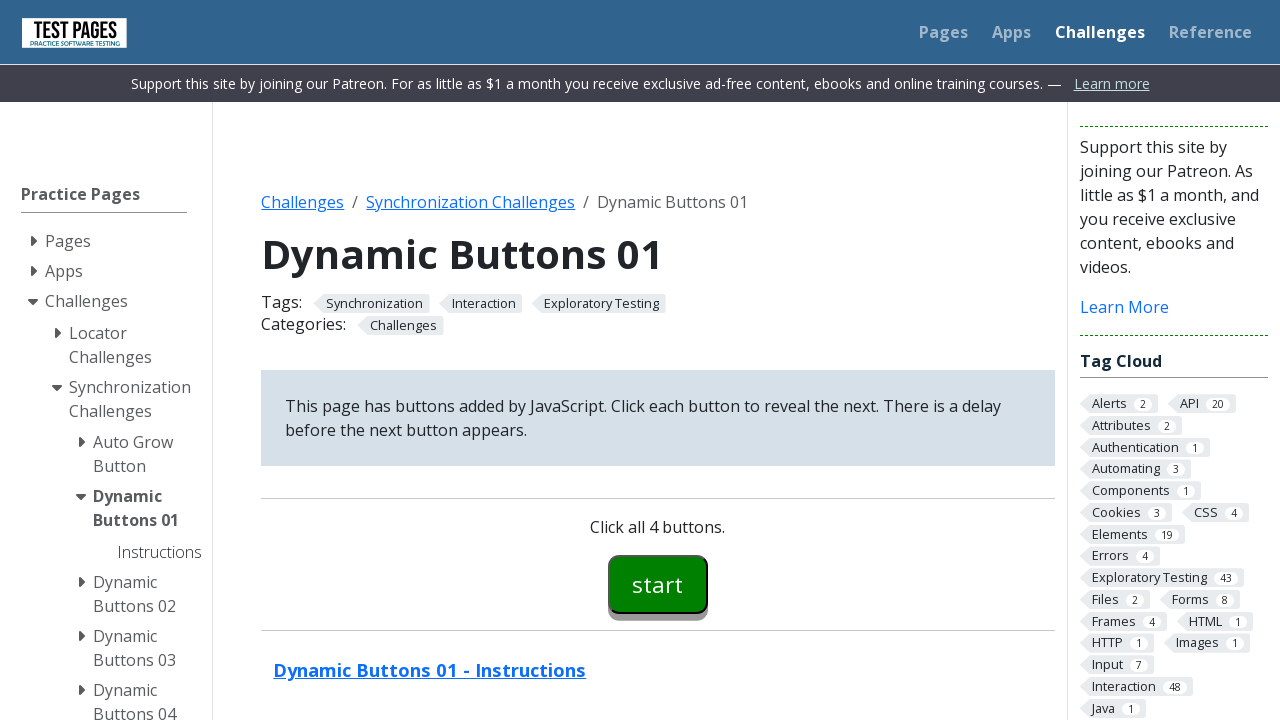

Clicked the start button (#button00) at (658, 584) on #button00
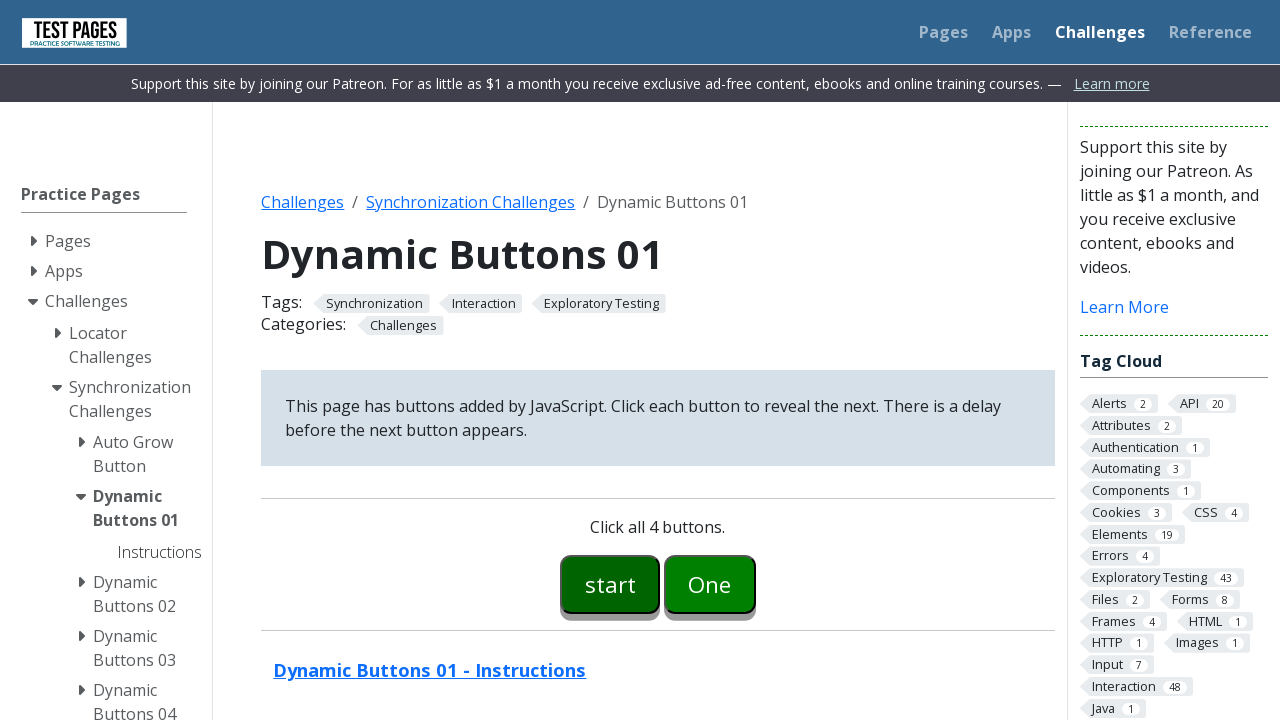

Clicked button one (#button01) at (710, 584) on #button01
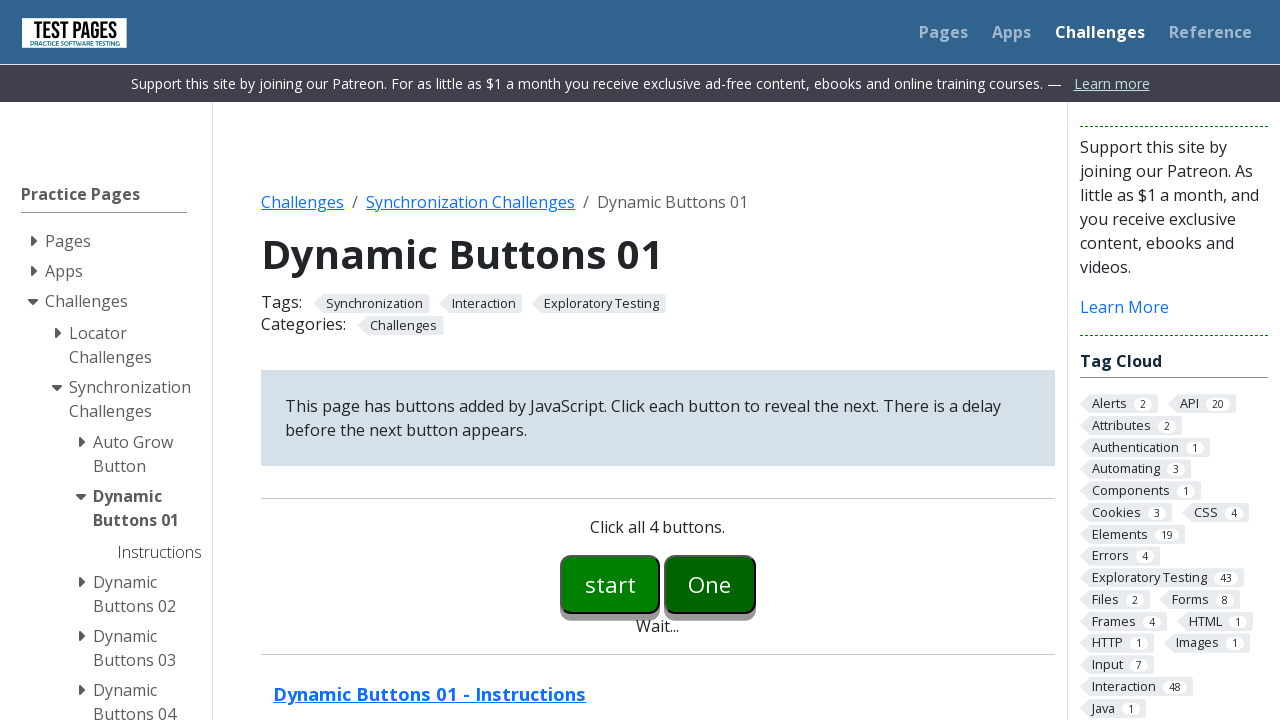

Clicked button two (#button02) at (756, 584) on #button02
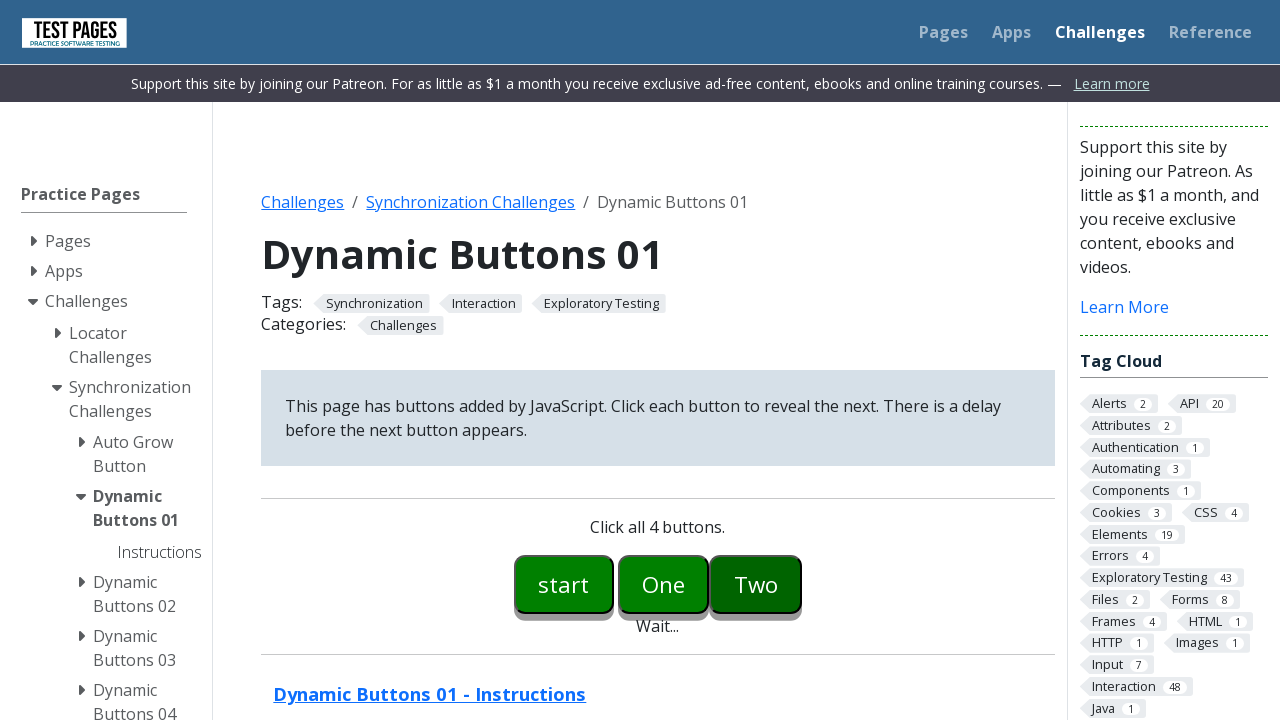

Clicked button three (#button03) at (802, 584) on #button03
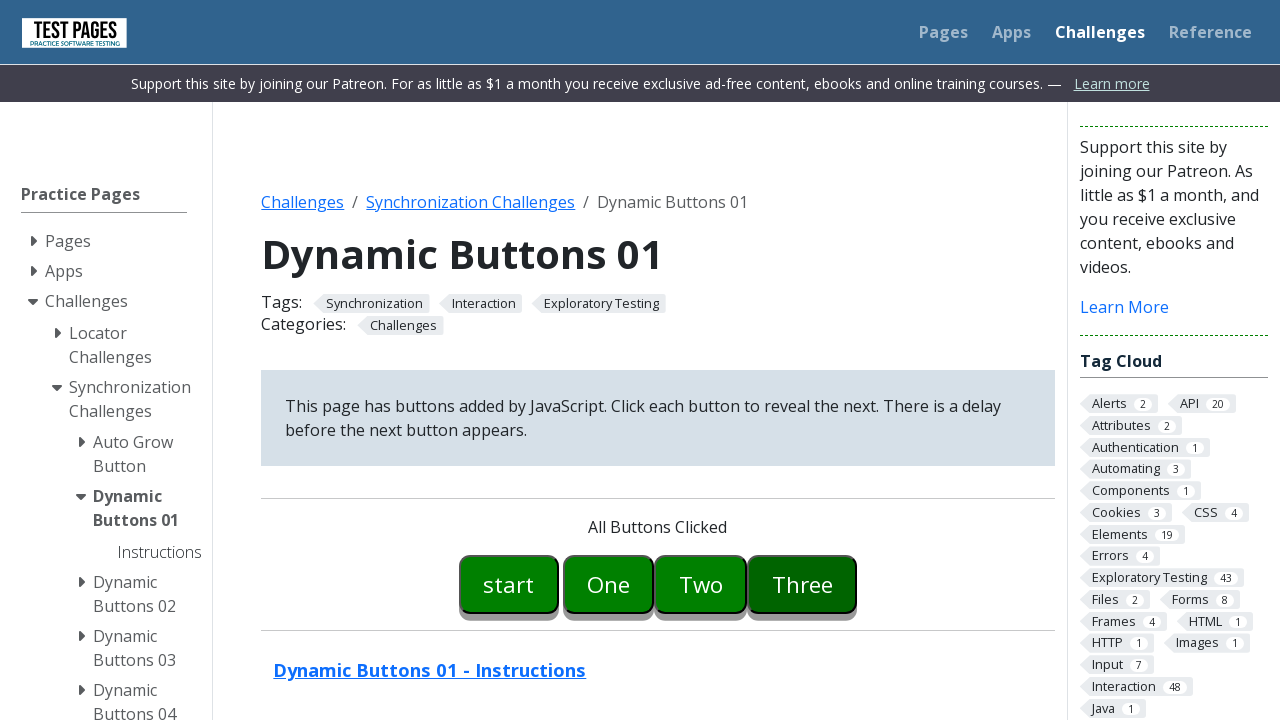

Verified 'All Buttons Clicked' message appeared
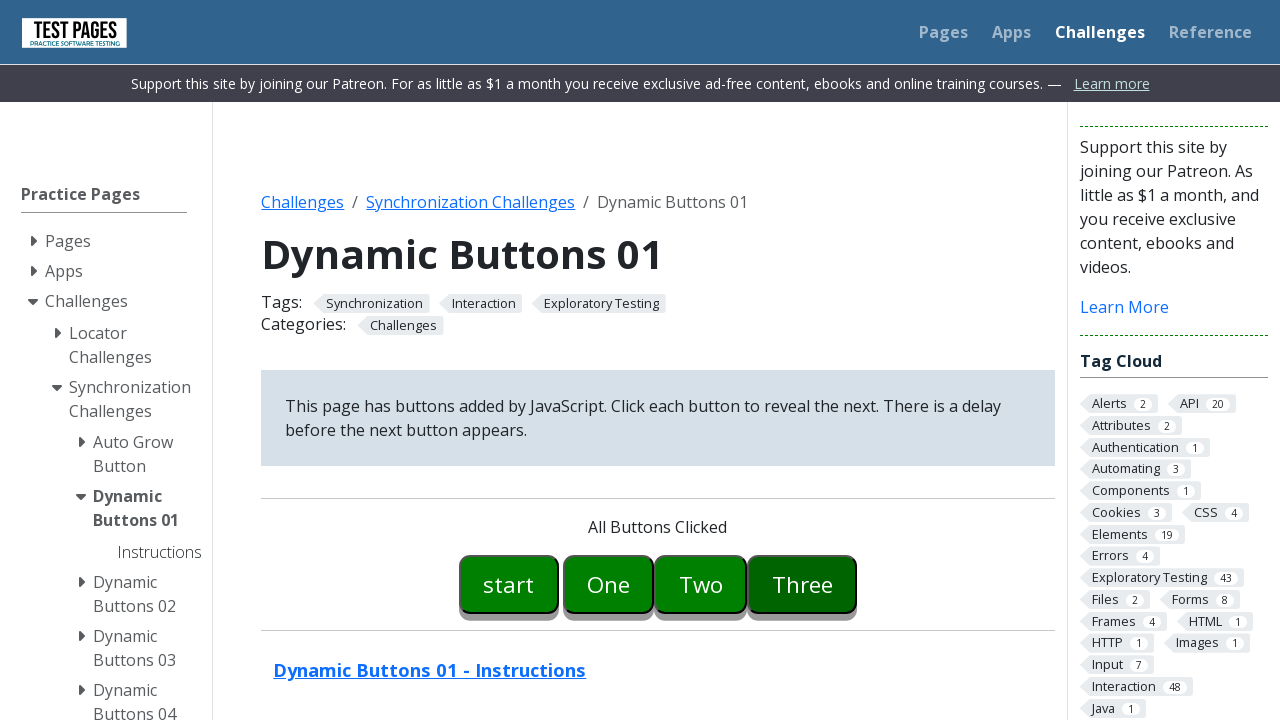

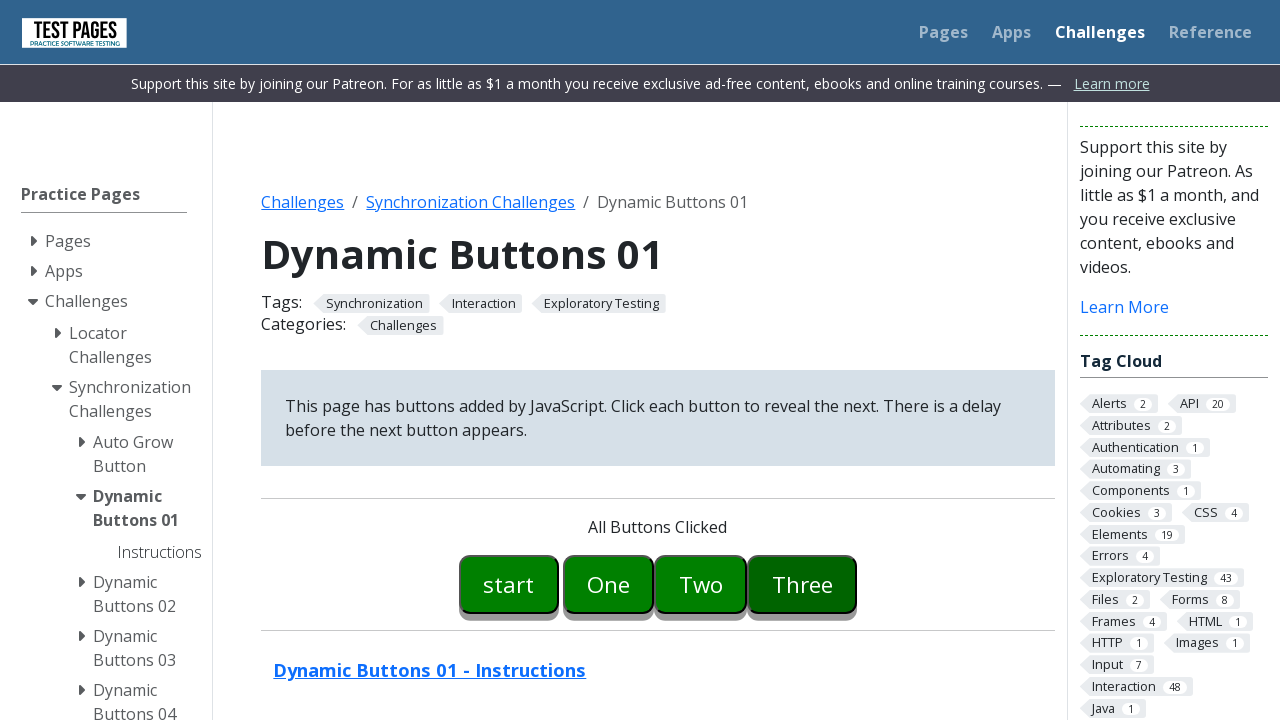